Tests the sorting functionality of a web table by clicking the "Veg/fruit name" column header and verifying that the table data becomes sorted alphabetically

Starting URL: https://rahulshettyacademy.com/seleniumPractise/#/offers

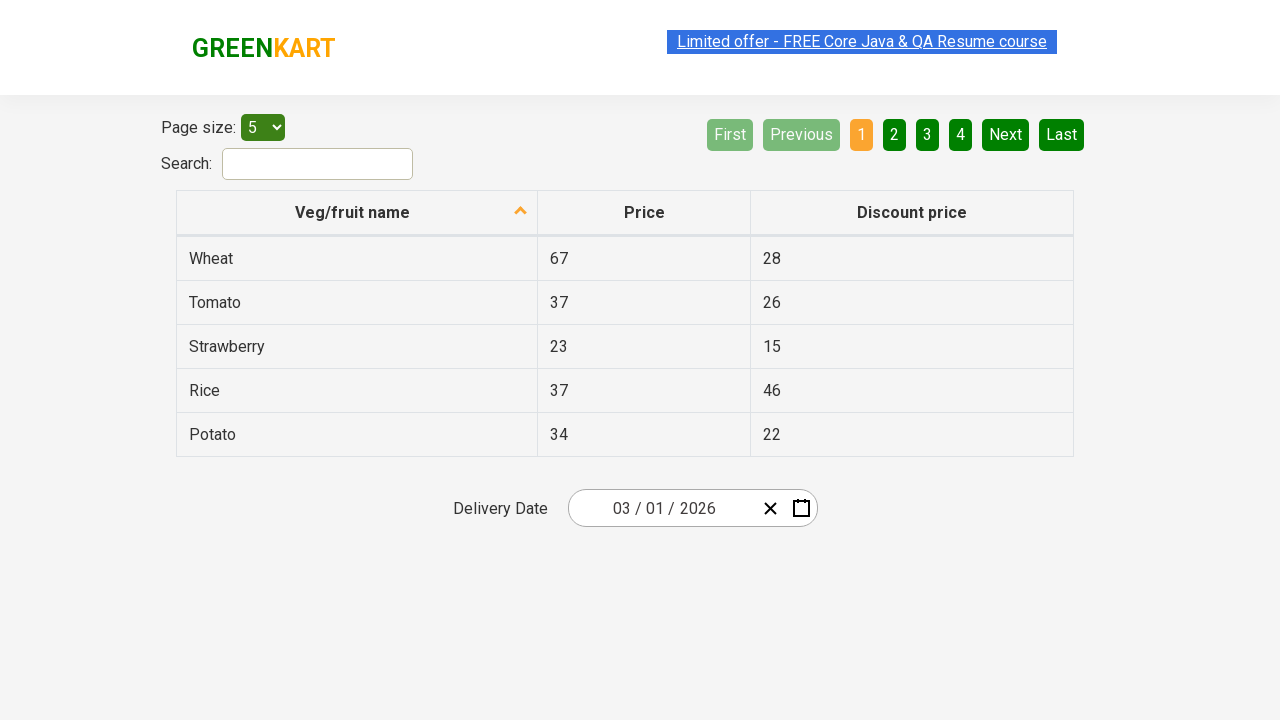

Clicked 'Veg/fruit name' column header to sort table at (353, 212) on xpath=//span[contains(text(),'Veg/fruit name')]
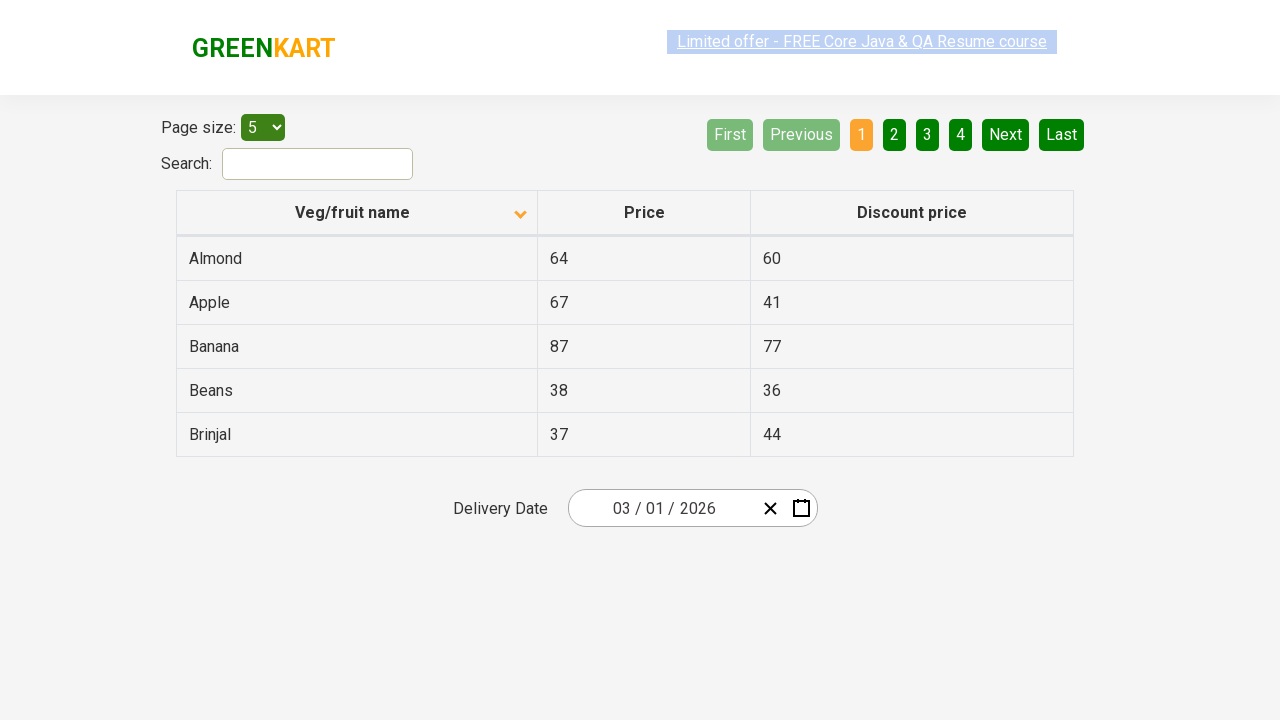

Table loaded and tbody rows are visible
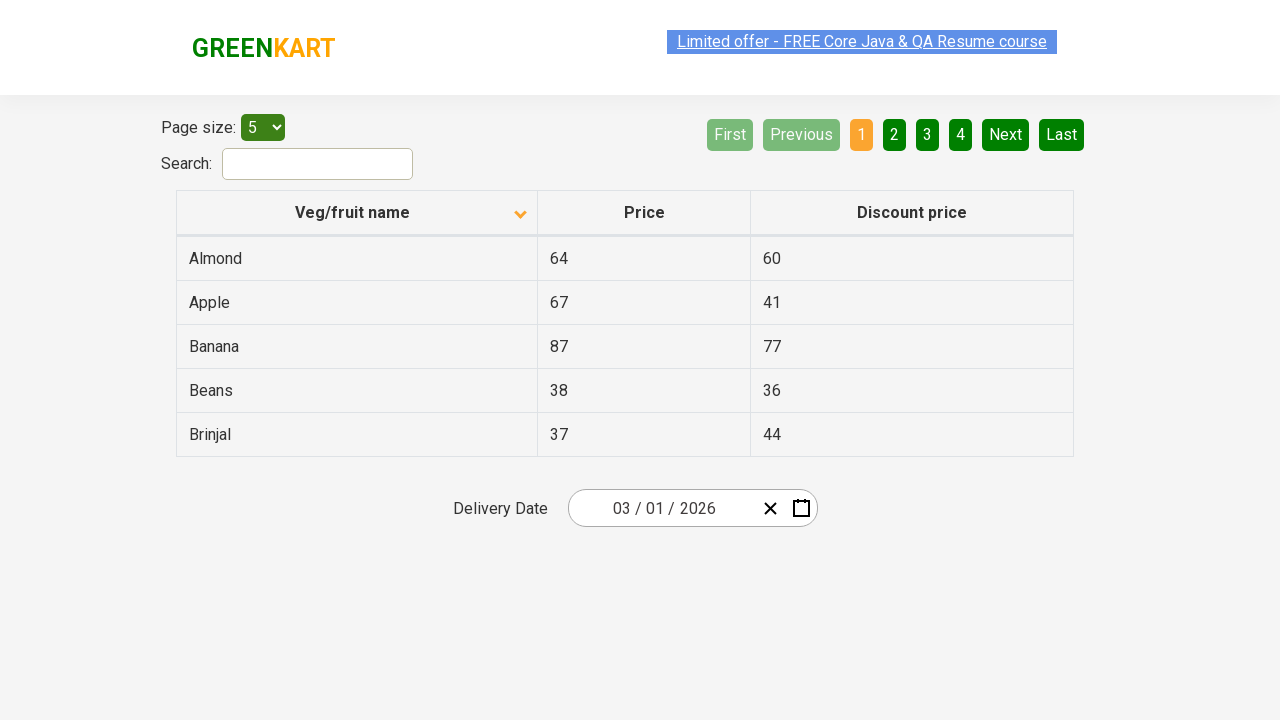

Retrieved all vegetable/fruit names from first column
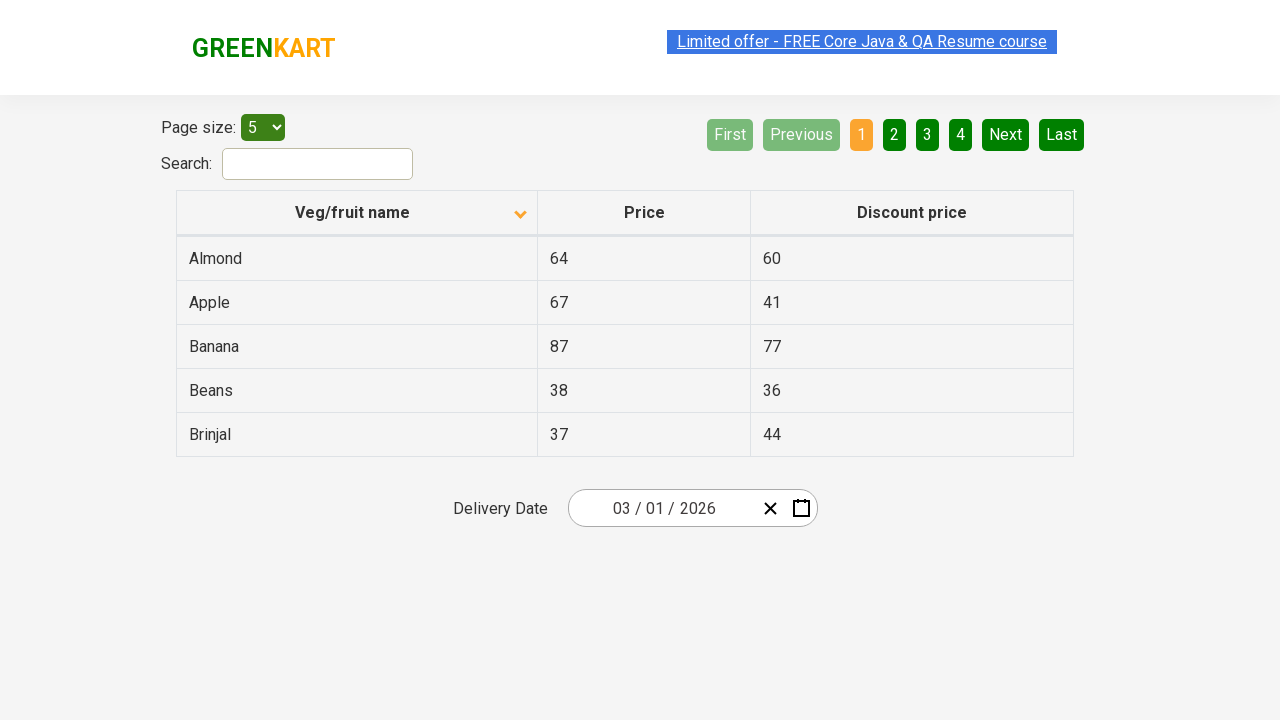

Extracted 5 items from table column
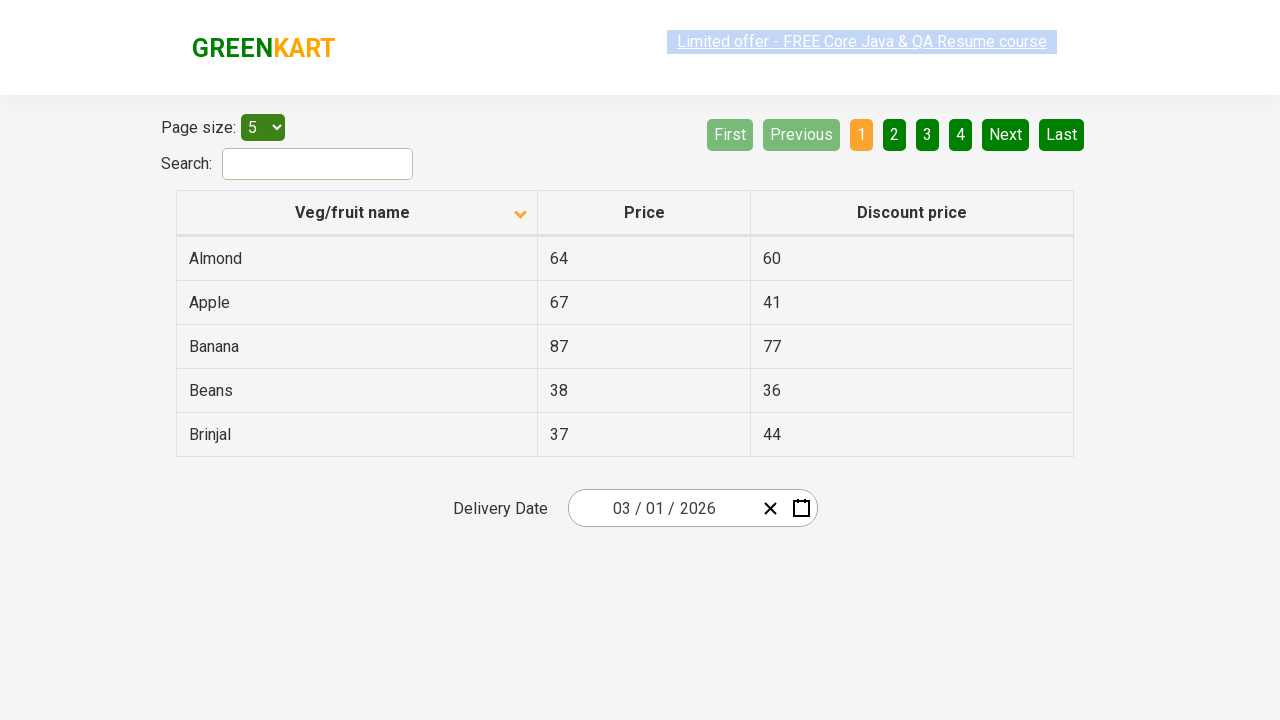

Verified table is sorted alphabetically
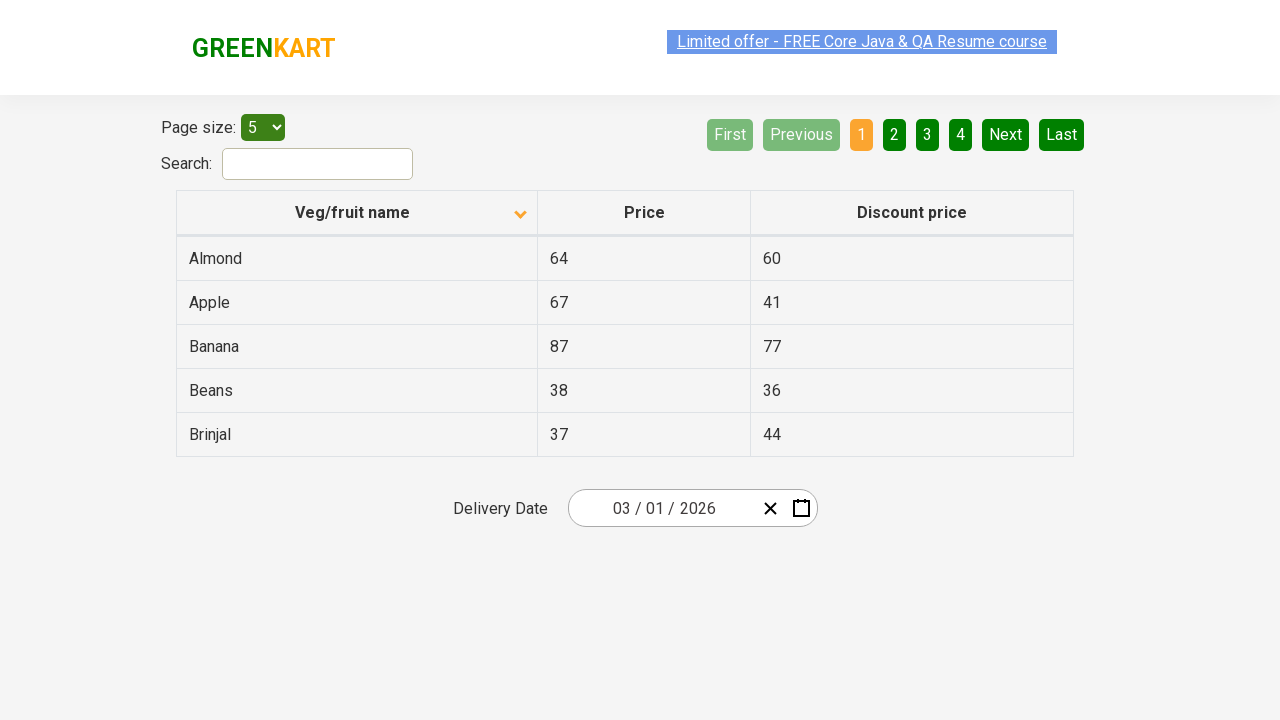

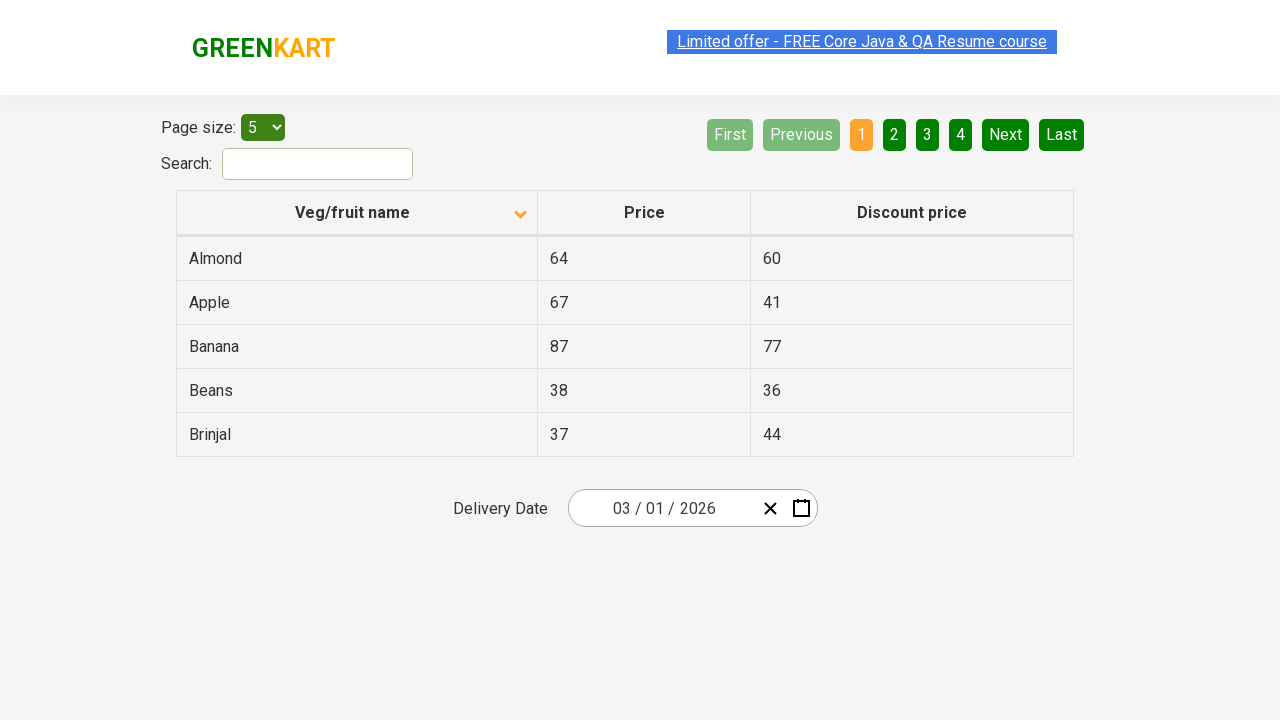